Tests job search functionality by navigating to the jobs page, searching for "Banking" jobs, clicking on the first result, and initiating the job application process to view the application email.

Starting URL: https://alchemy.hguy.co/jobs/

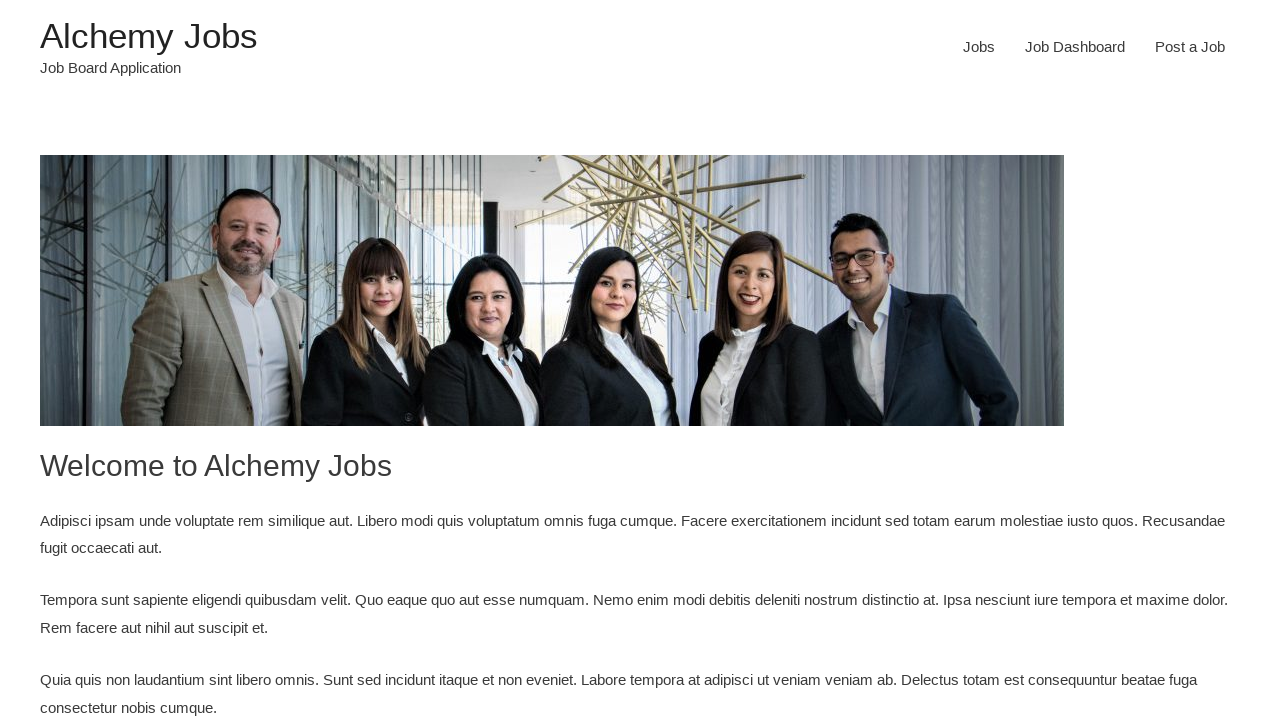

Clicked on Jobs link to navigate to job listings at (979, 47) on xpath=//a[contains(@href,'jobs/jobs')]
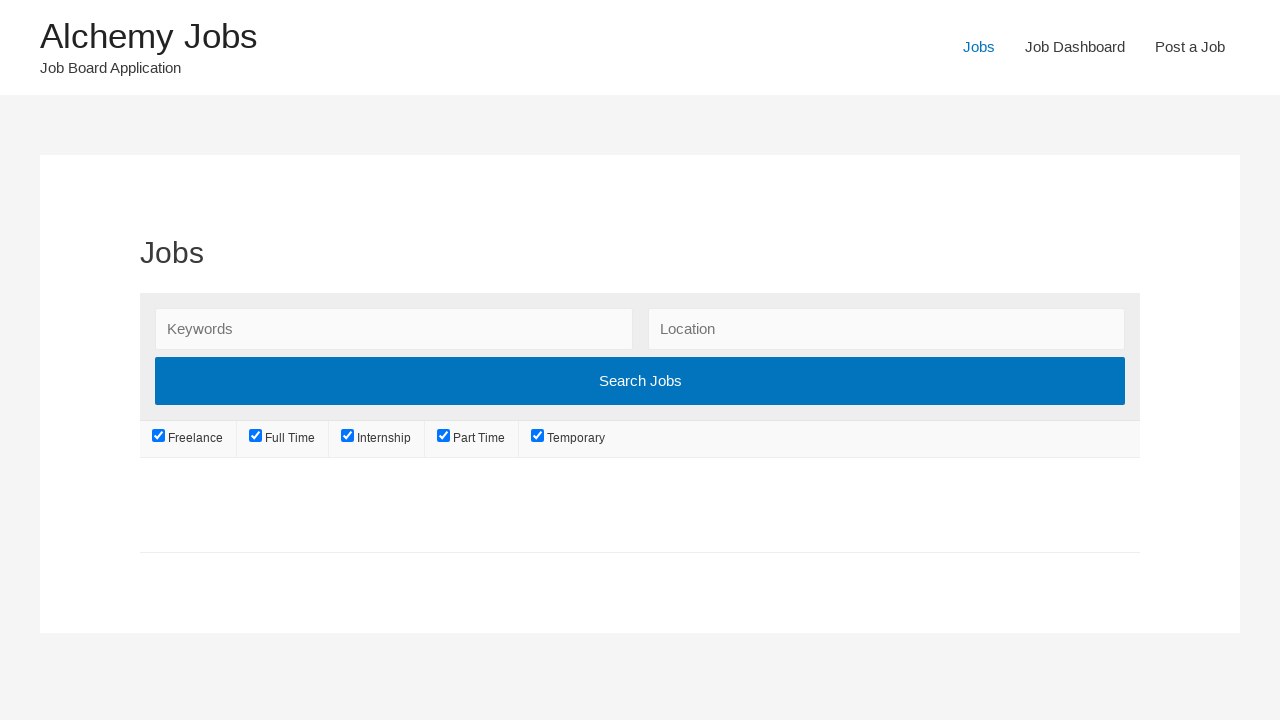

Entered 'Banking' in the search keywords field on //input[@id='search_keywords']
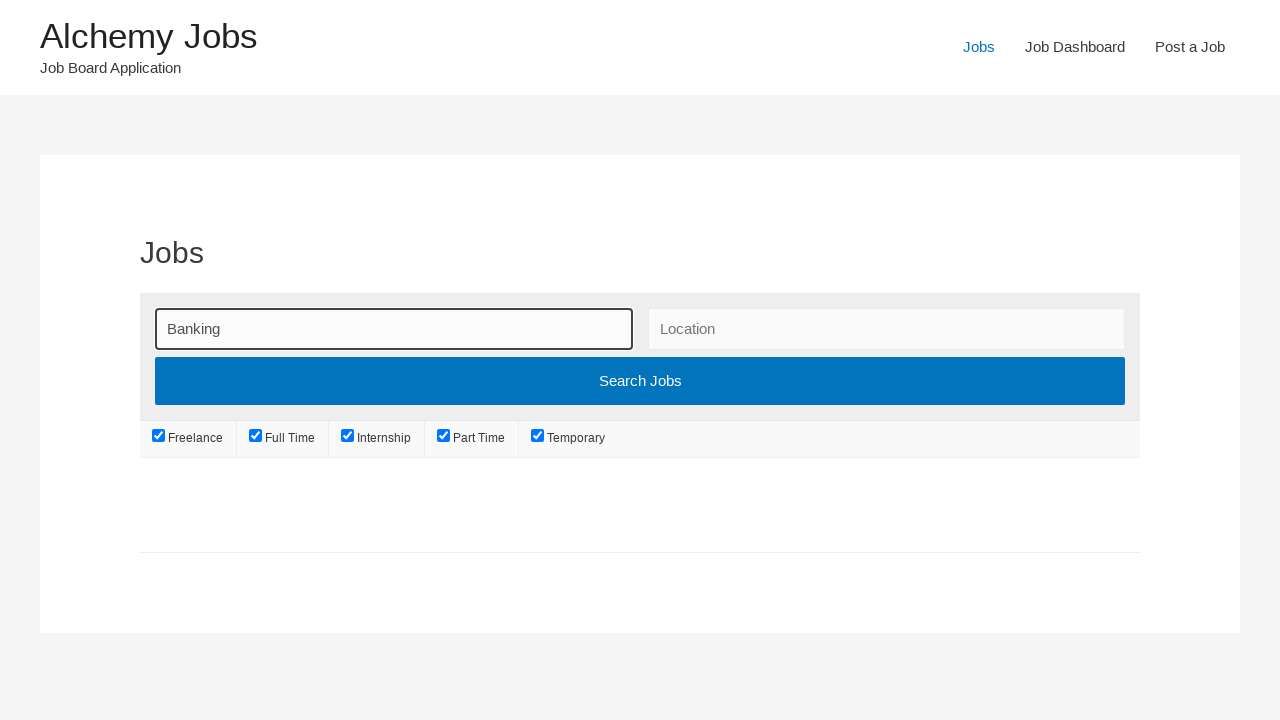

Clicked the Search Jobs button at (640, 381) on xpath=//input[@value='Search Jobs']
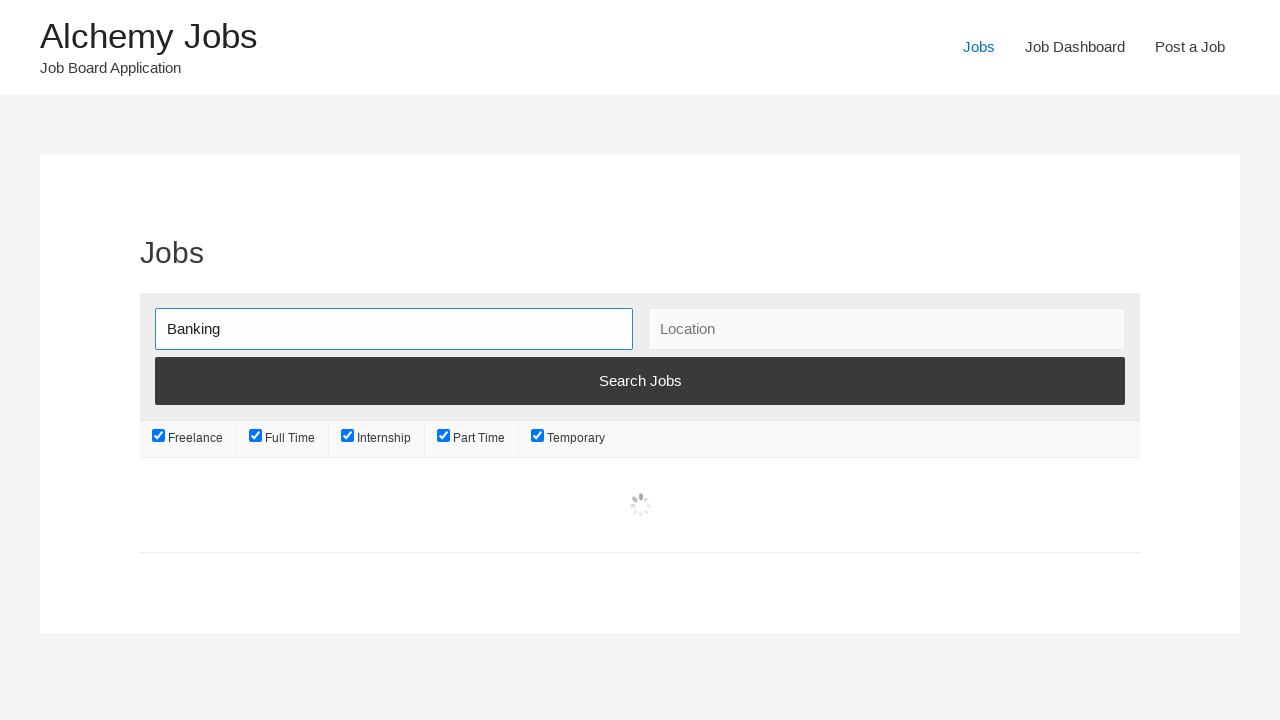

Job listings loaded and ready
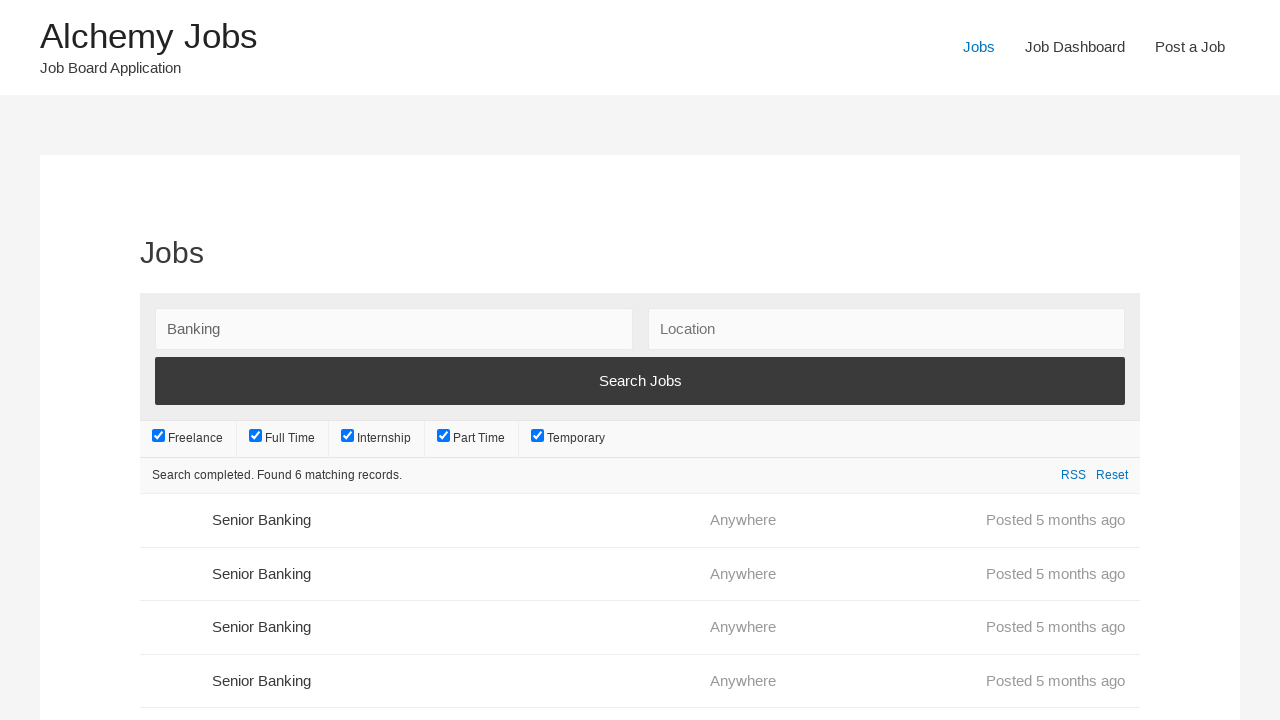

Clicked on the first job listing in search results at (454, 520) on (//ul[contains(@class,'listings')]//li//div//h3)[1]
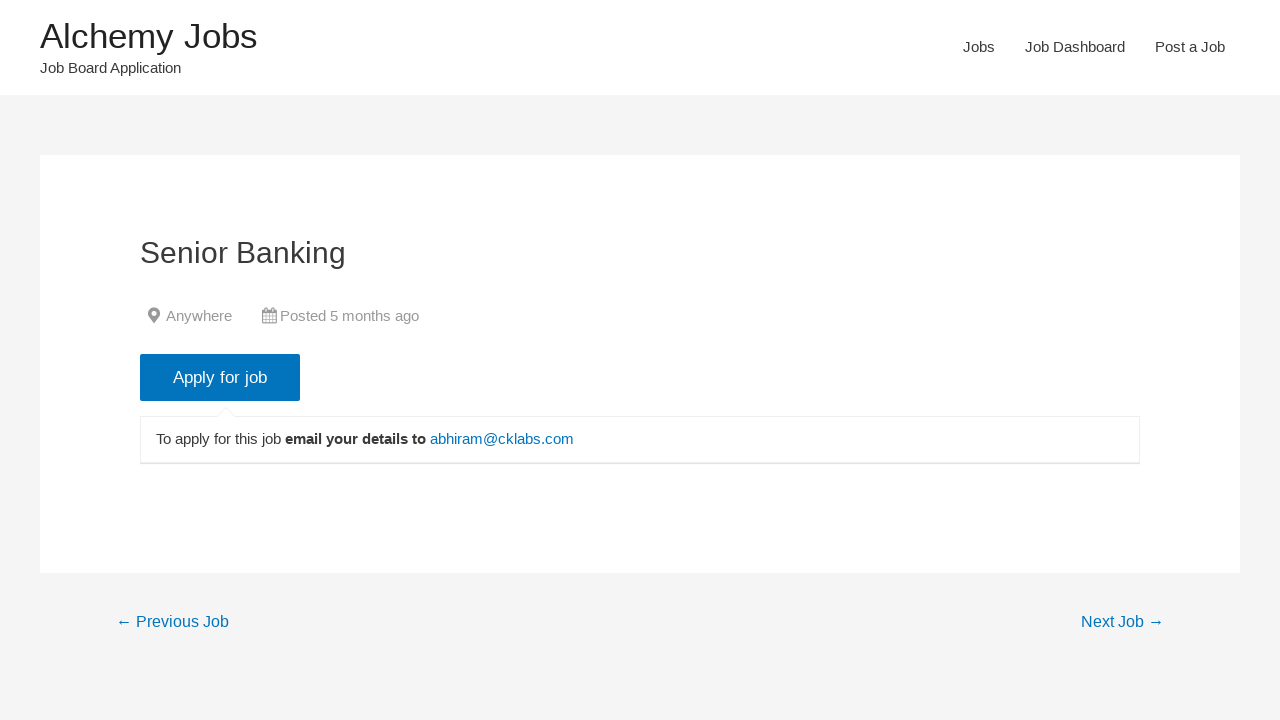

Apply button is visible and ready
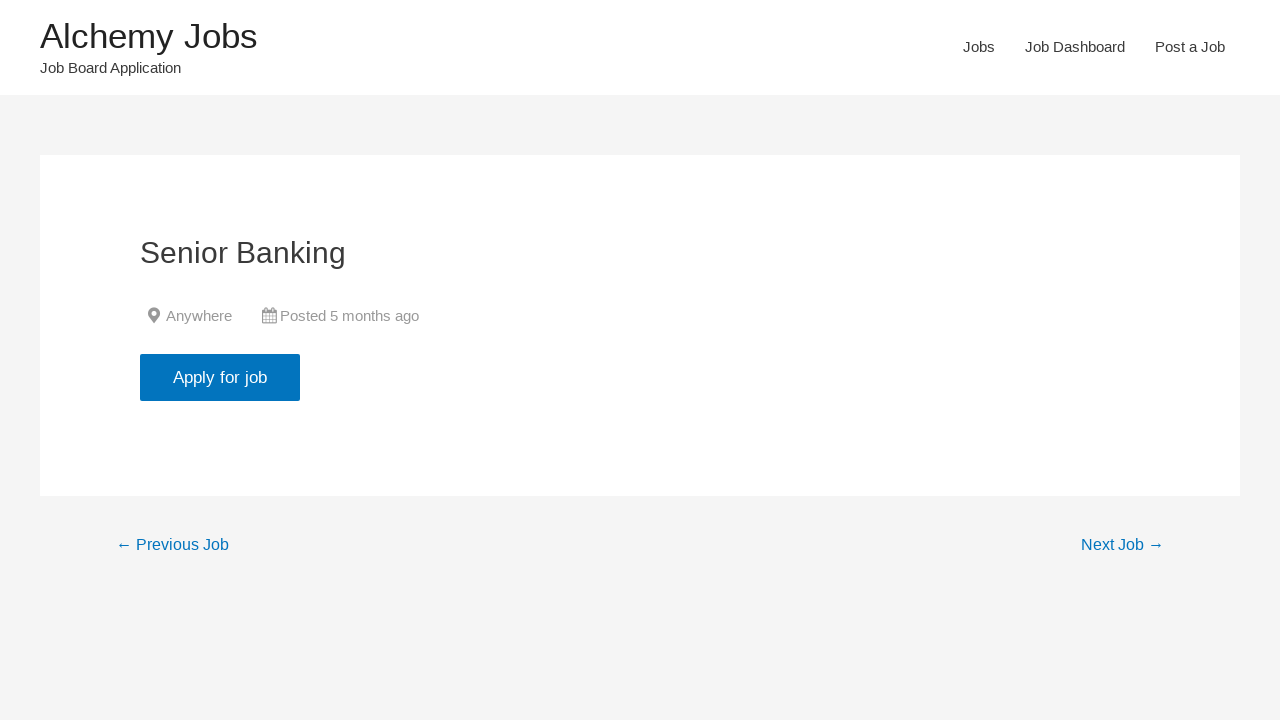

Clicked the Apply button to initiate job application at (220, 377) on xpath=//input[contains(@class,'application')]
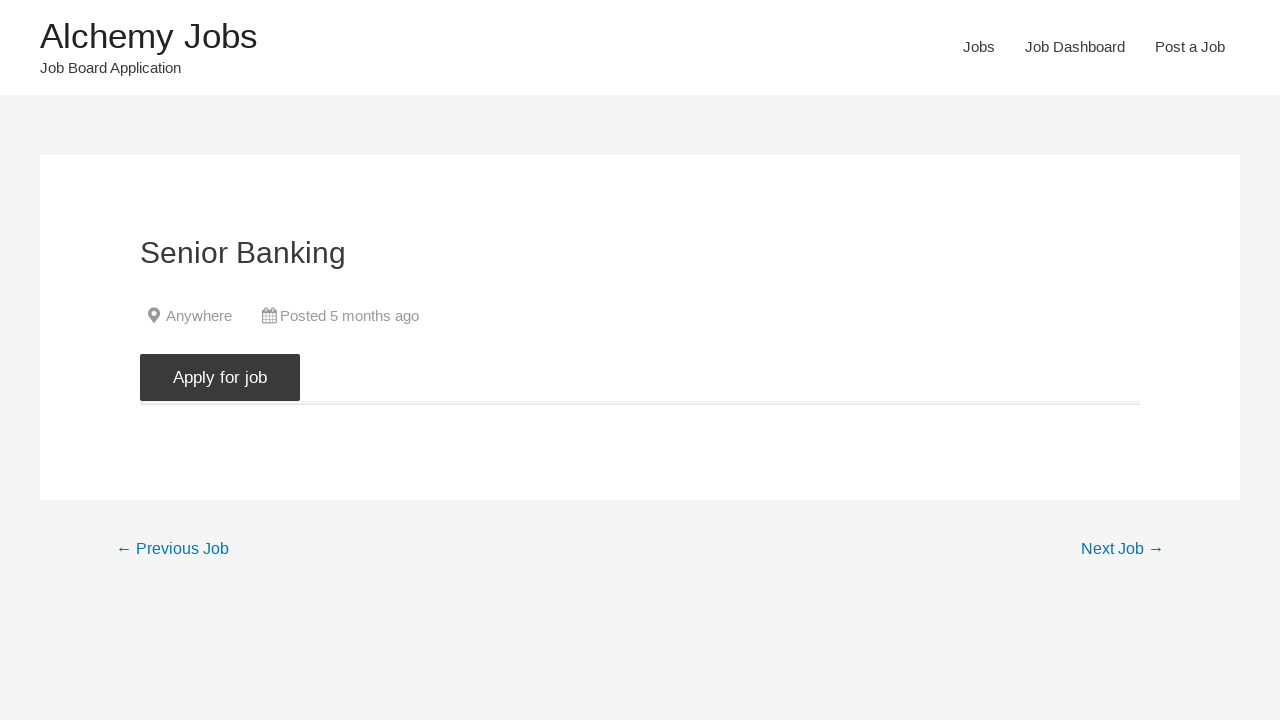

Job application email link is visible
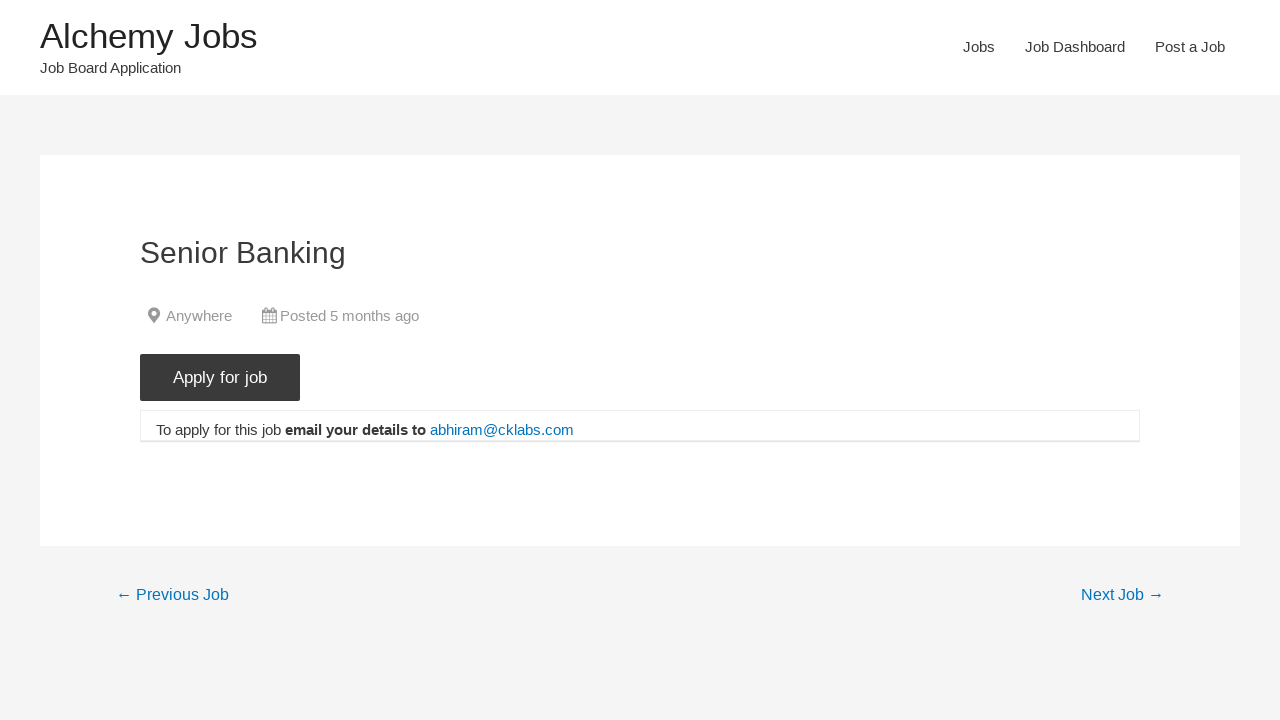

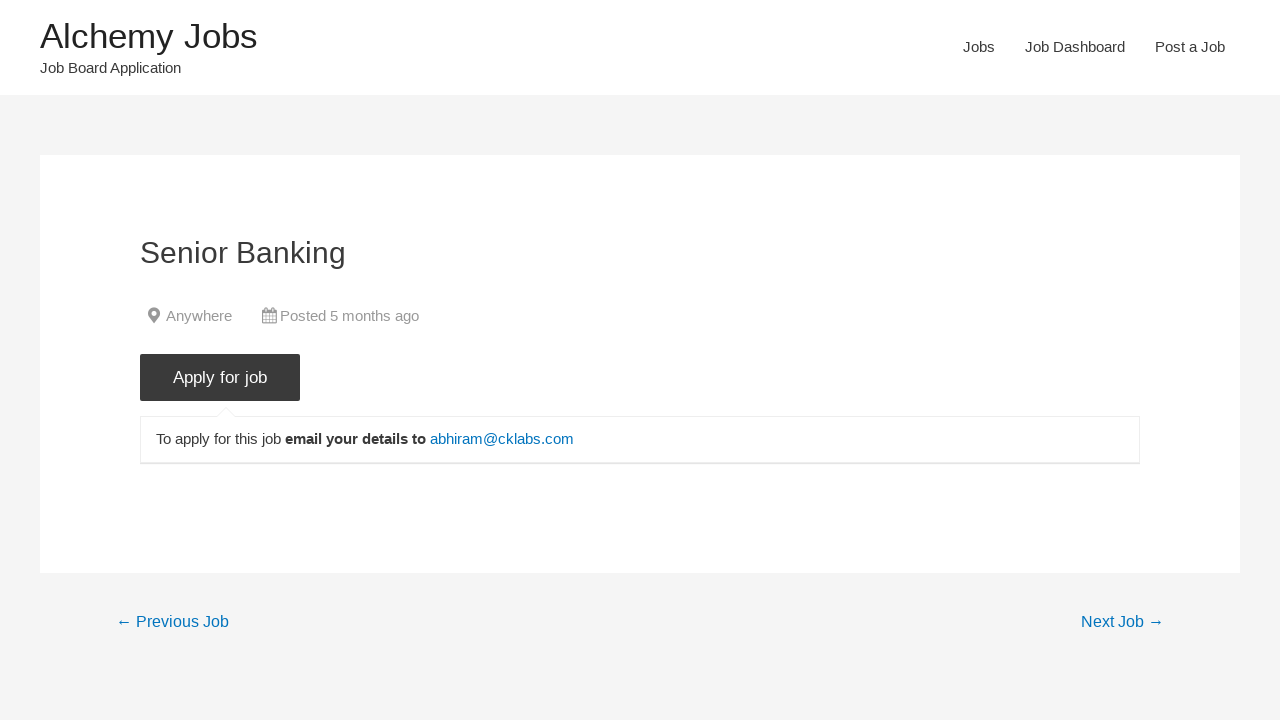